Tests filtering to display all todo items after applying other filters

Starting URL: https://demo.playwright.dev/todomvc

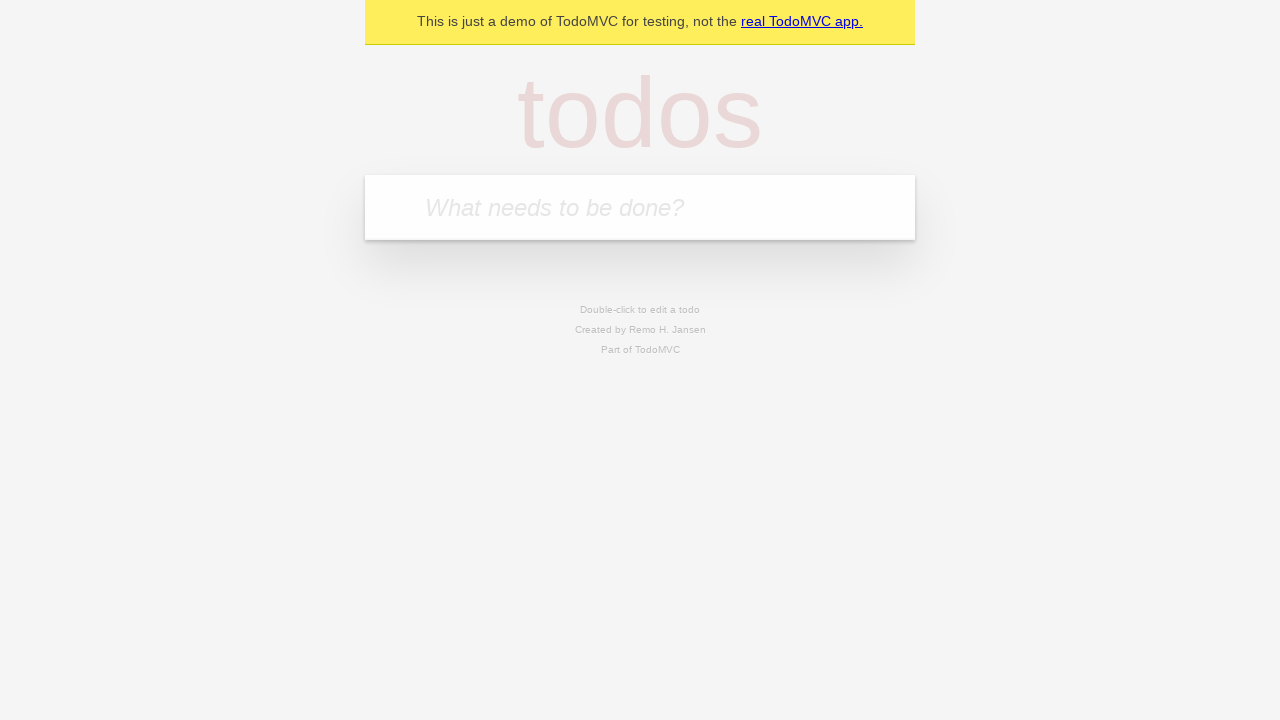

Filled todo input with 'buy some cheese' on internal:attr=[placeholder="What needs to be done?"i]
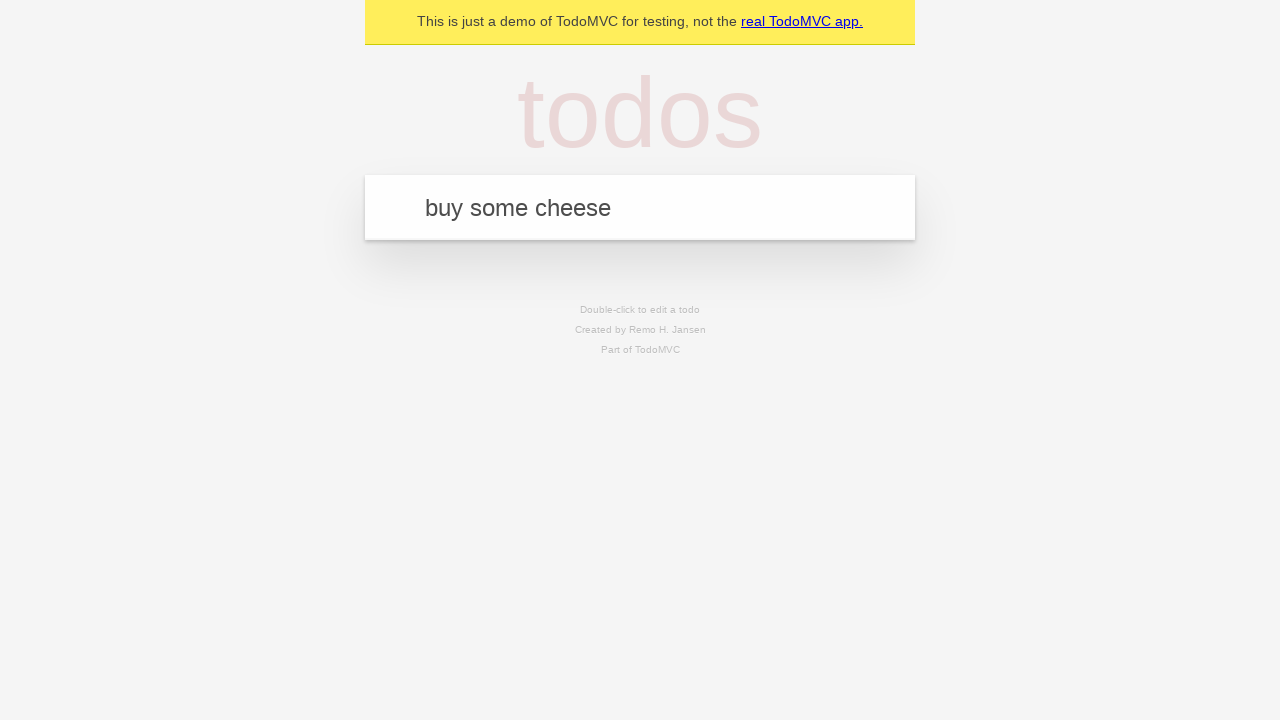

Pressed Enter to create todo 'buy some cheese' on internal:attr=[placeholder="What needs to be done?"i]
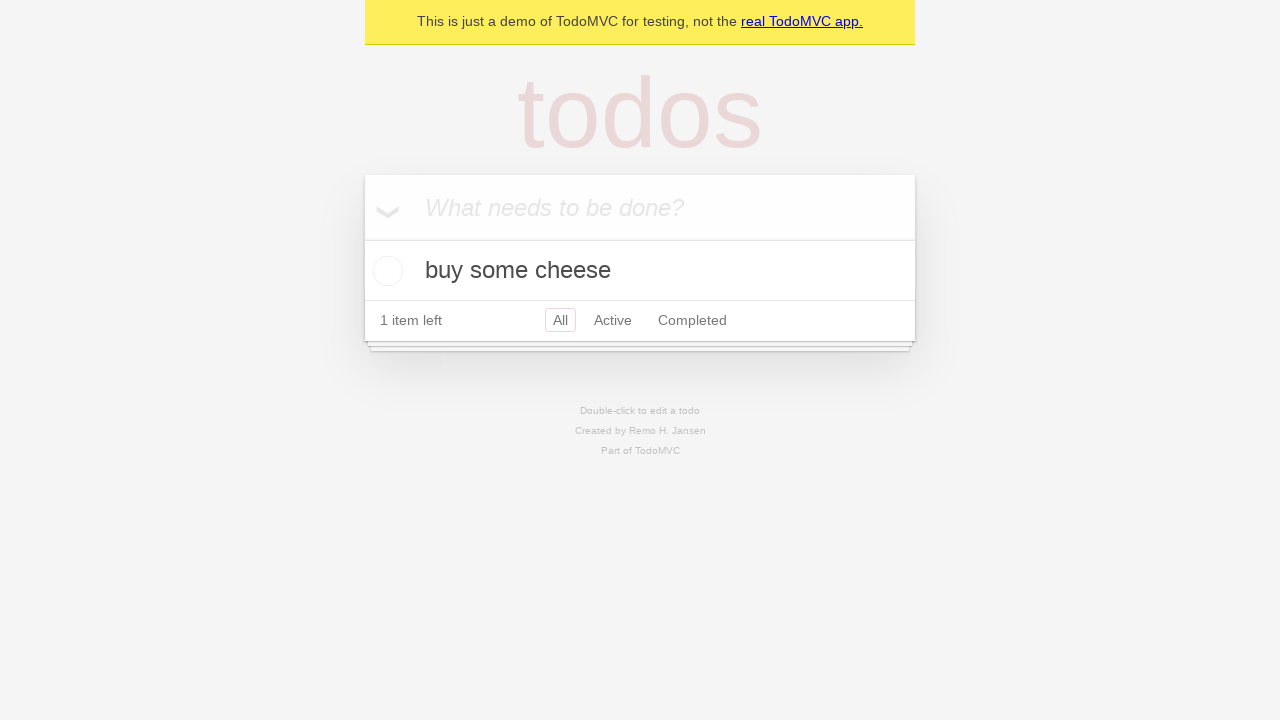

Filled todo input with 'feed the cat' on internal:attr=[placeholder="What needs to be done?"i]
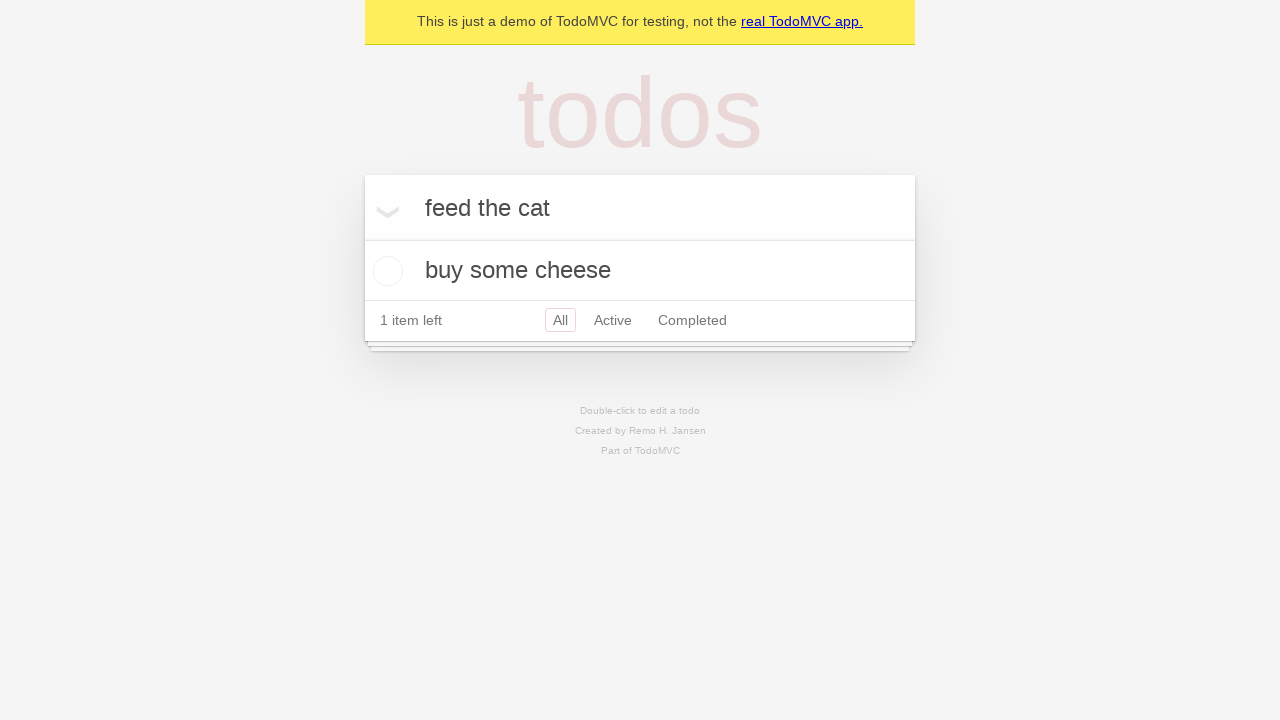

Pressed Enter to create todo 'feed the cat' on internal:attr=[placeholder="What needs to be done?"i]
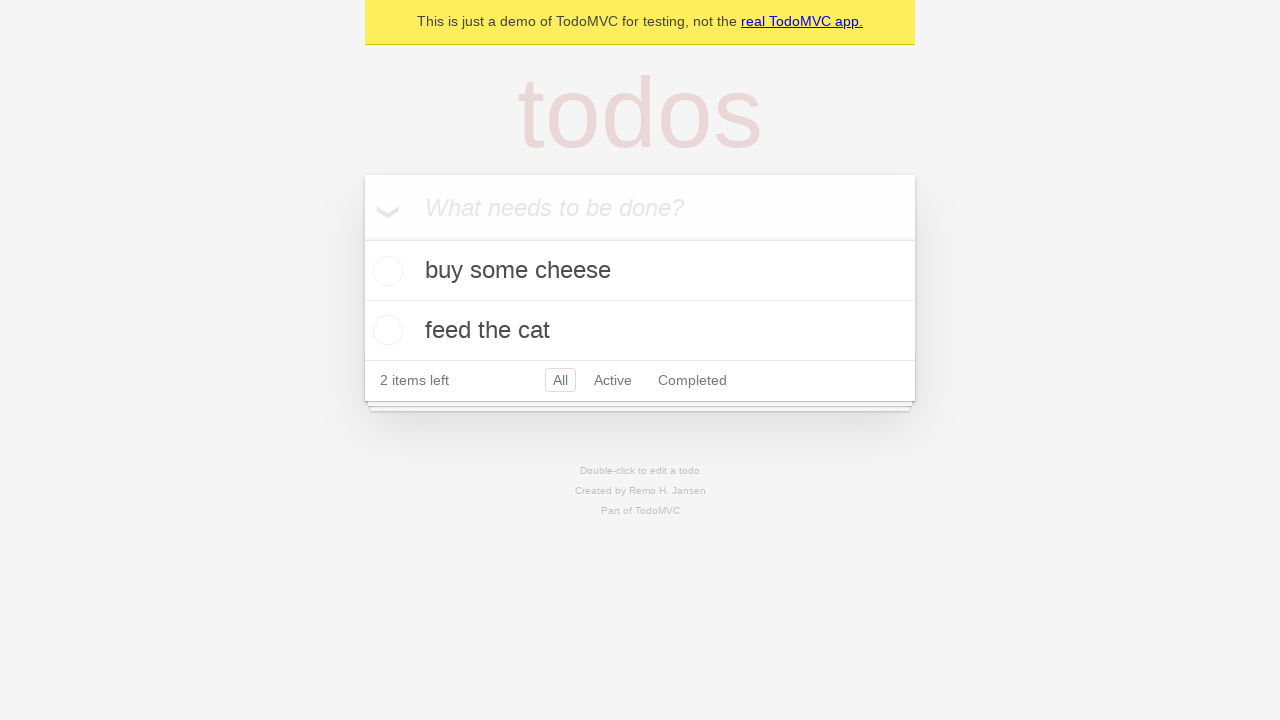

Filled todo input with 'book a doctors appointment' on internal:attr=[placeholder="What needs to be done?"i]
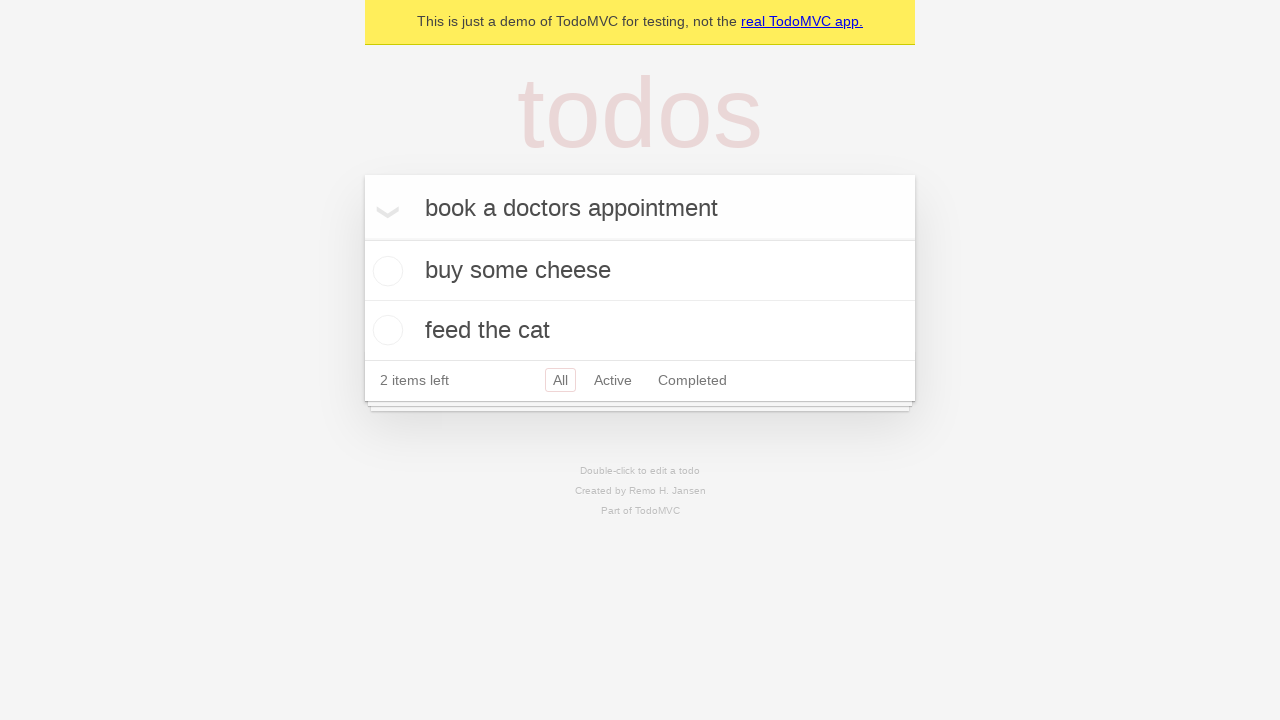

Pressed Enter to create todo 'book a doctors appointment' on internal:attr=[placeholder="What needs to be done?"i]
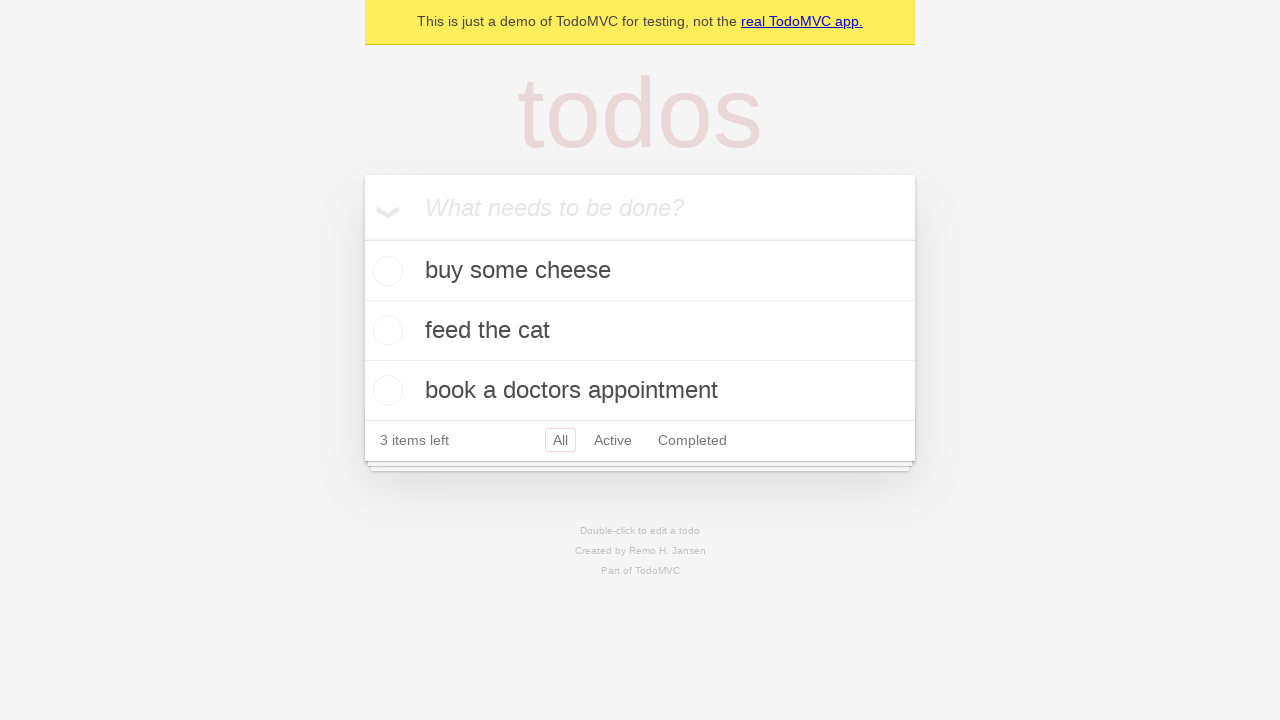

Waited for third todo item to appear
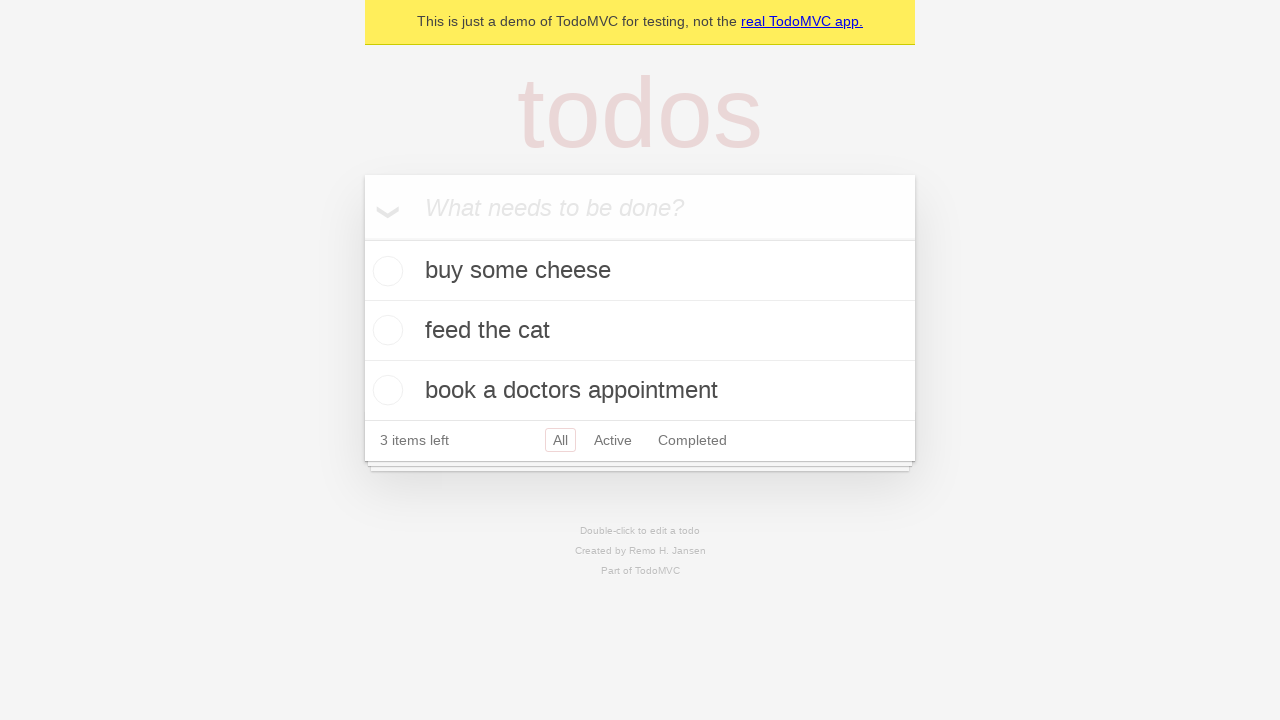

Checked the second todo item as completed at (385, 330) on [data-testid='todo-item'] >> nth=1 >> internal:role=checkbox
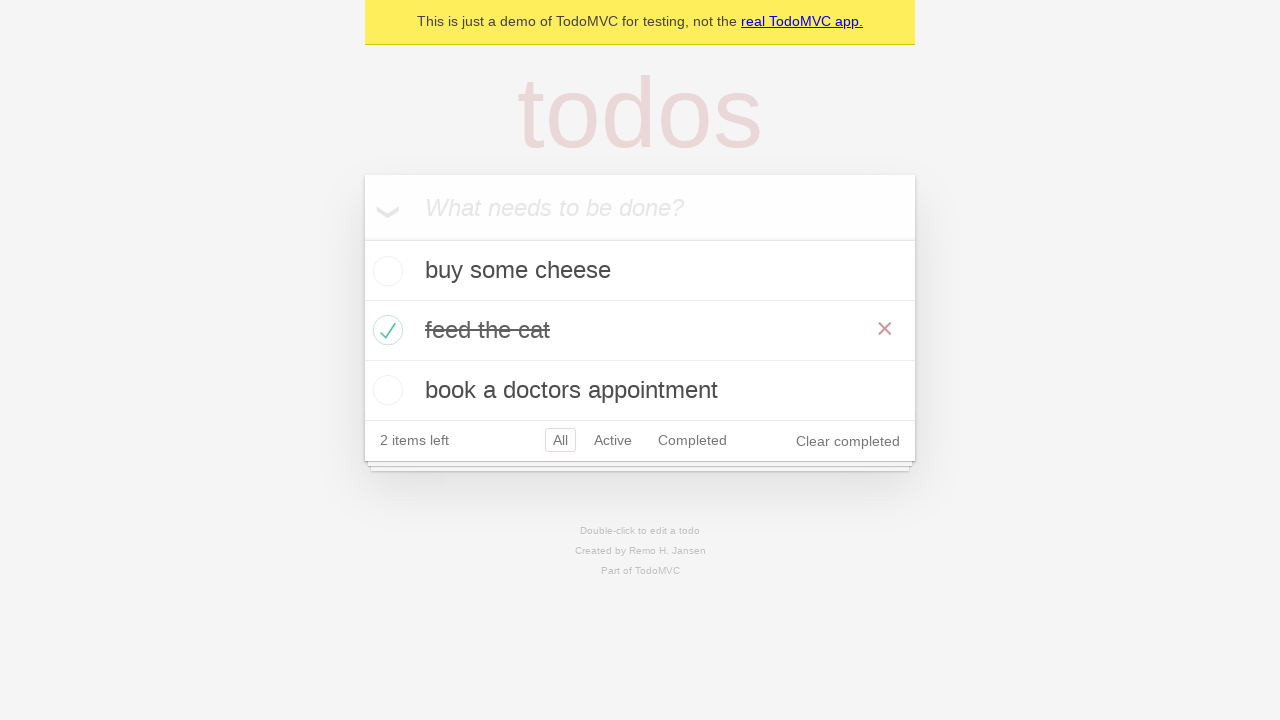

Clicked 'Active' filter at (613, 440) on internal:role=link[name="Active"i]
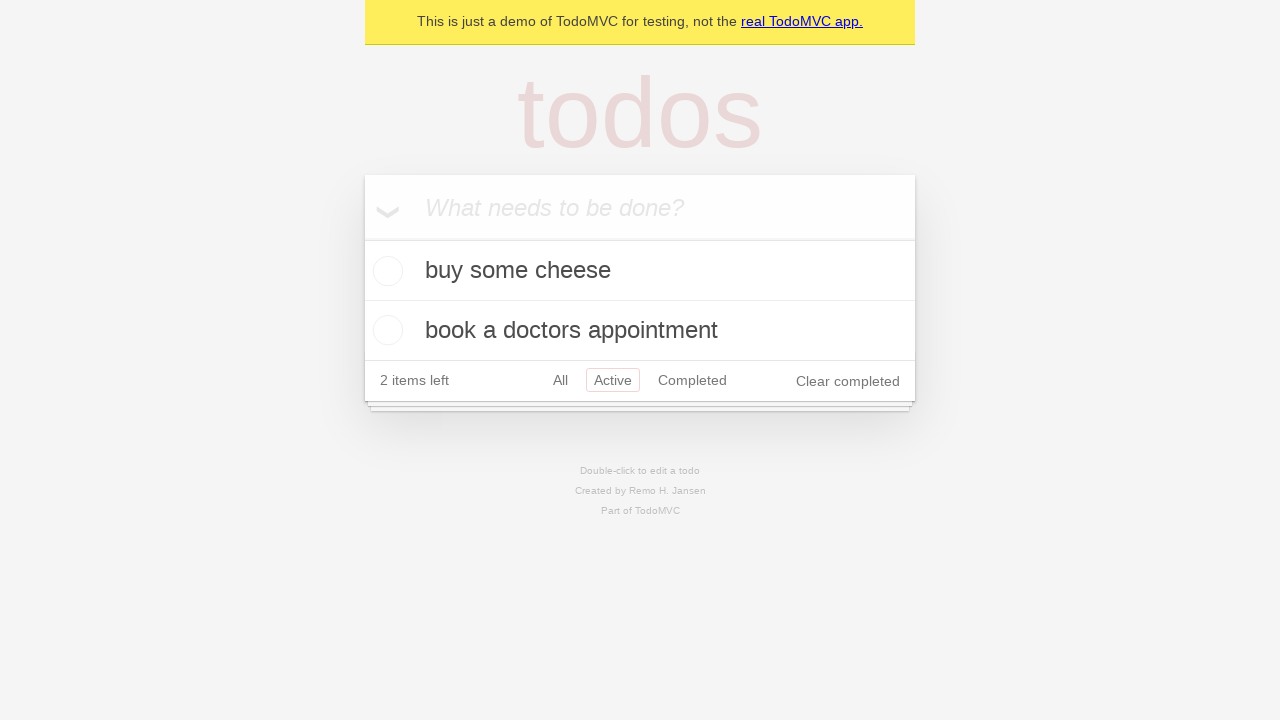

Clicked 'Completed' filter at (692, 380) on internal:role=link[name="Completed"i]
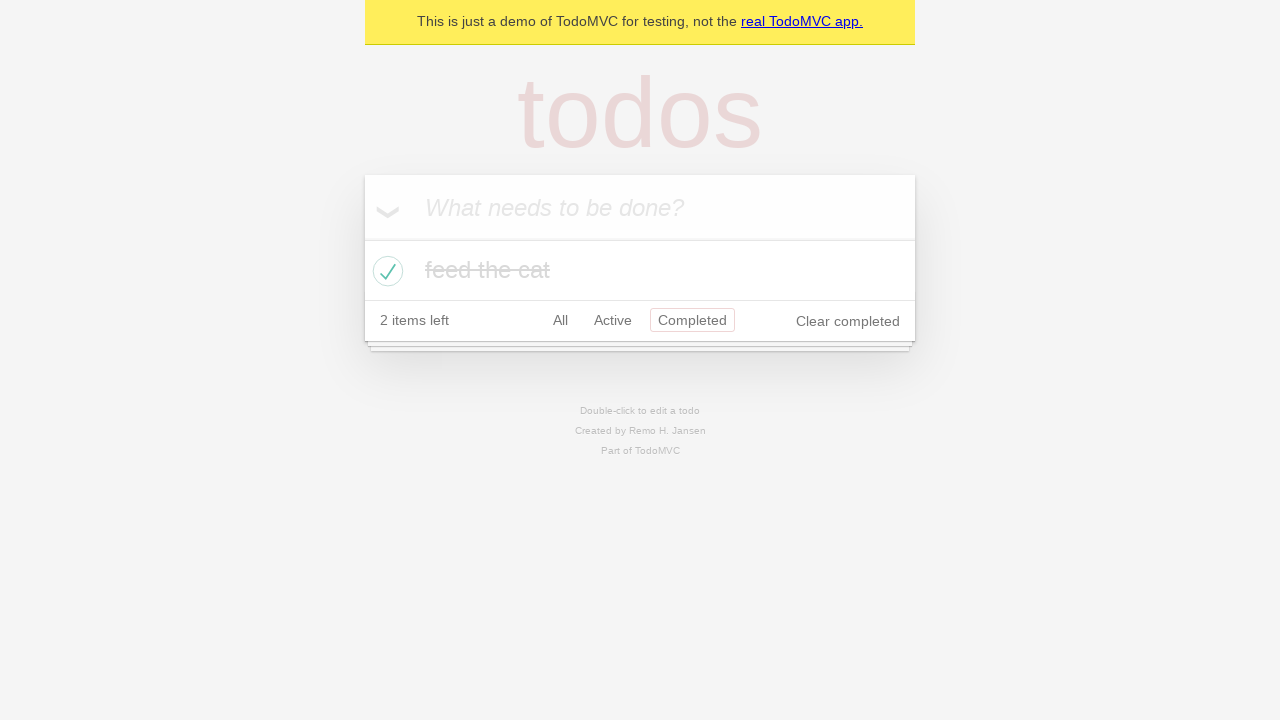

Clicked 'All' filter to display all items at (560, 320) on internal:role=link[name="All"i]
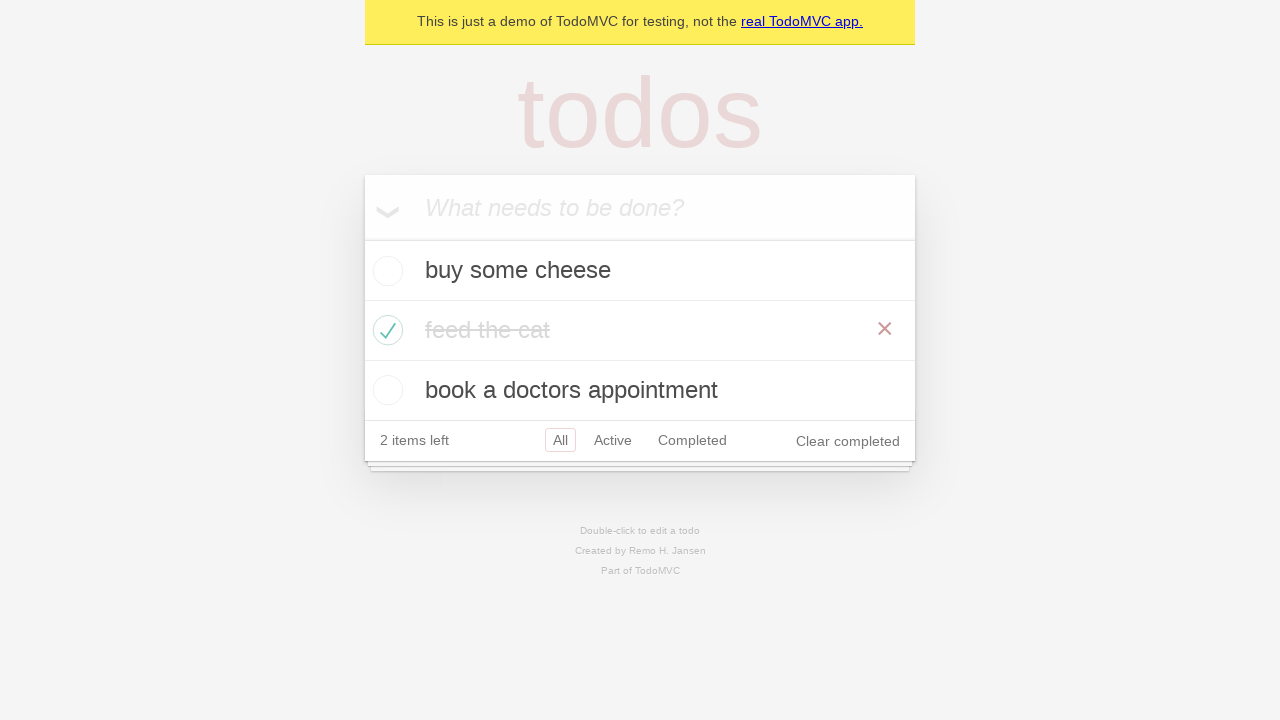

Waited for filter to apply
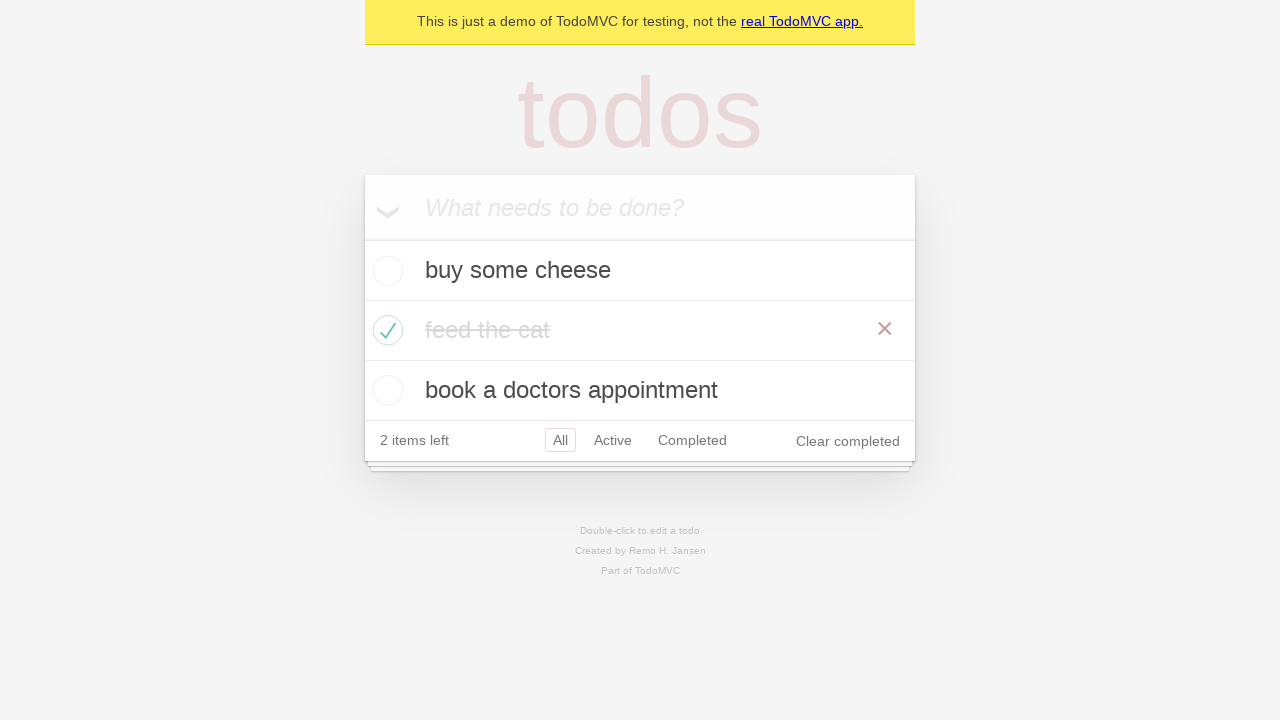

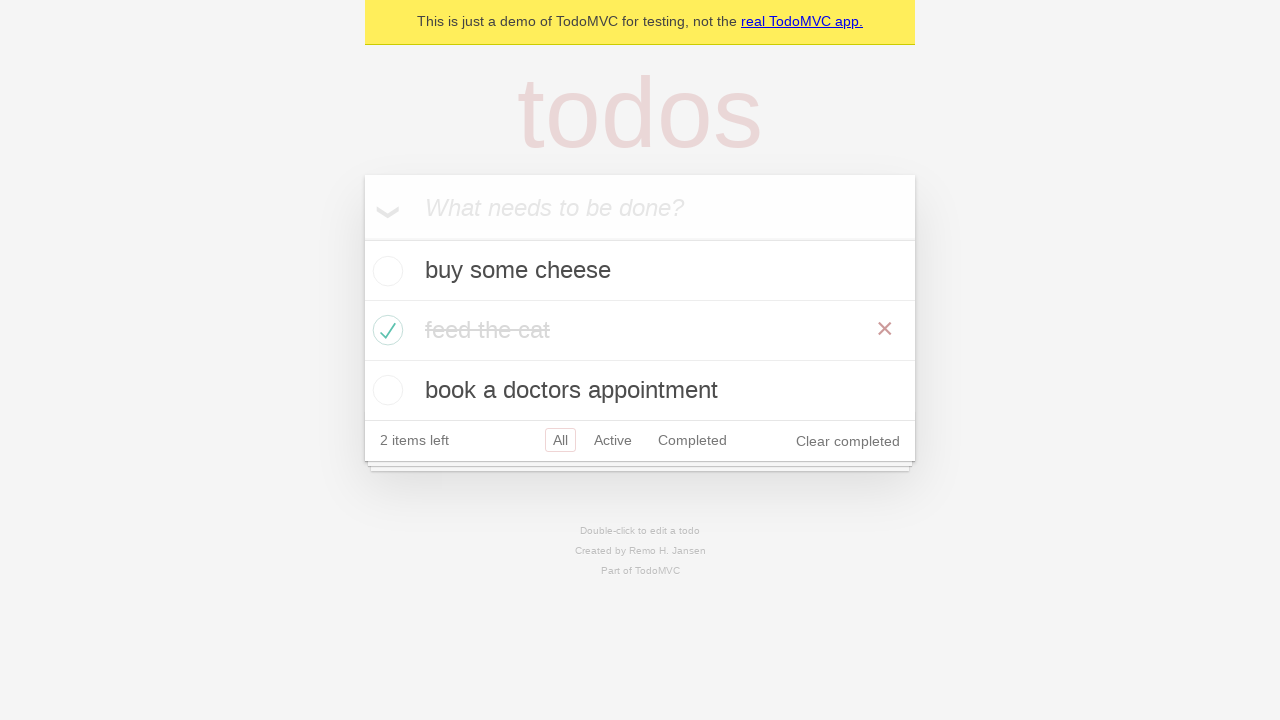